Tests three different button click interactions on DemoQA buttons page: double-click, right-click (context click), and standard click, then verifies success messages are displayed for each action.

Starting URL: https://demoqa.com/buttons

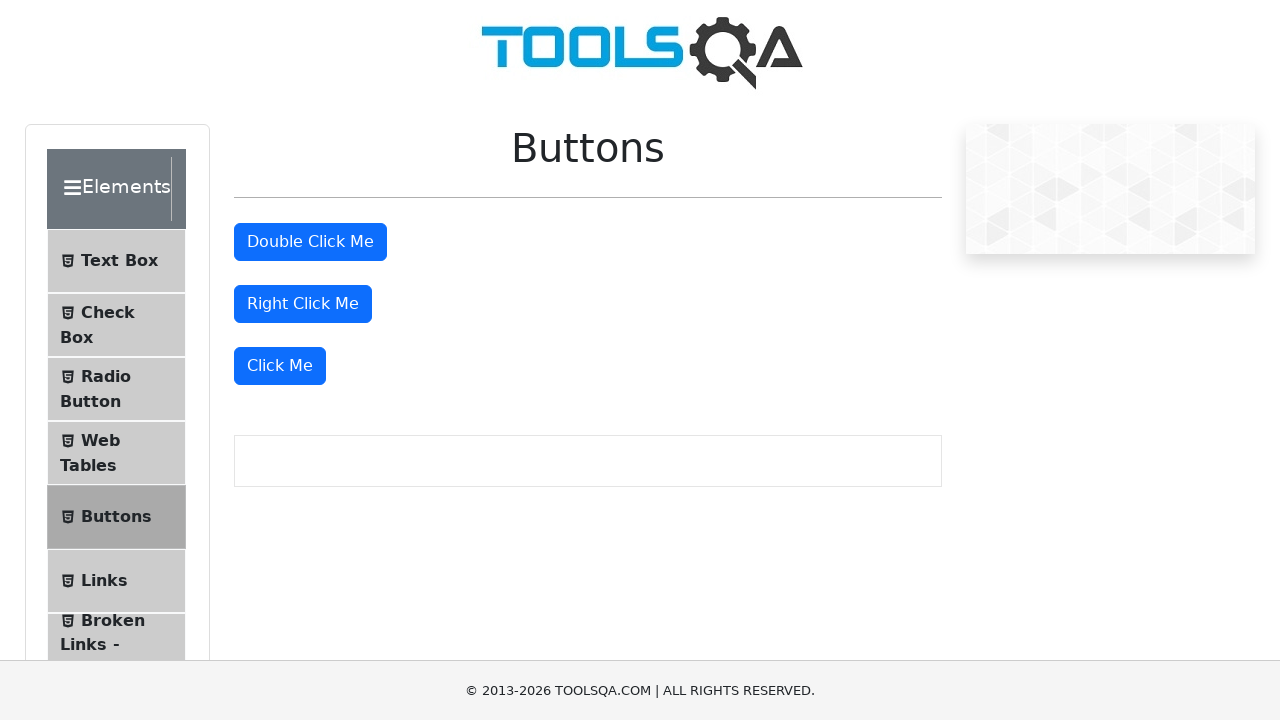

Located the double-click button element
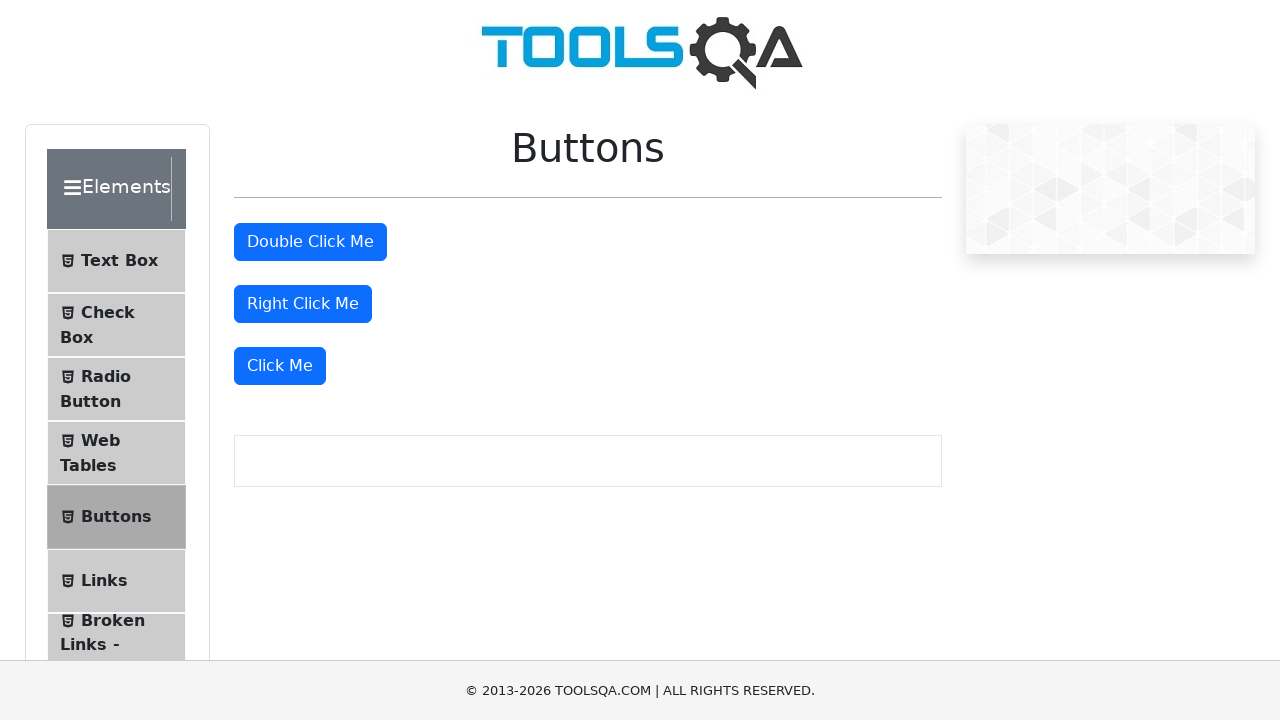

Scrolled double-click button into view
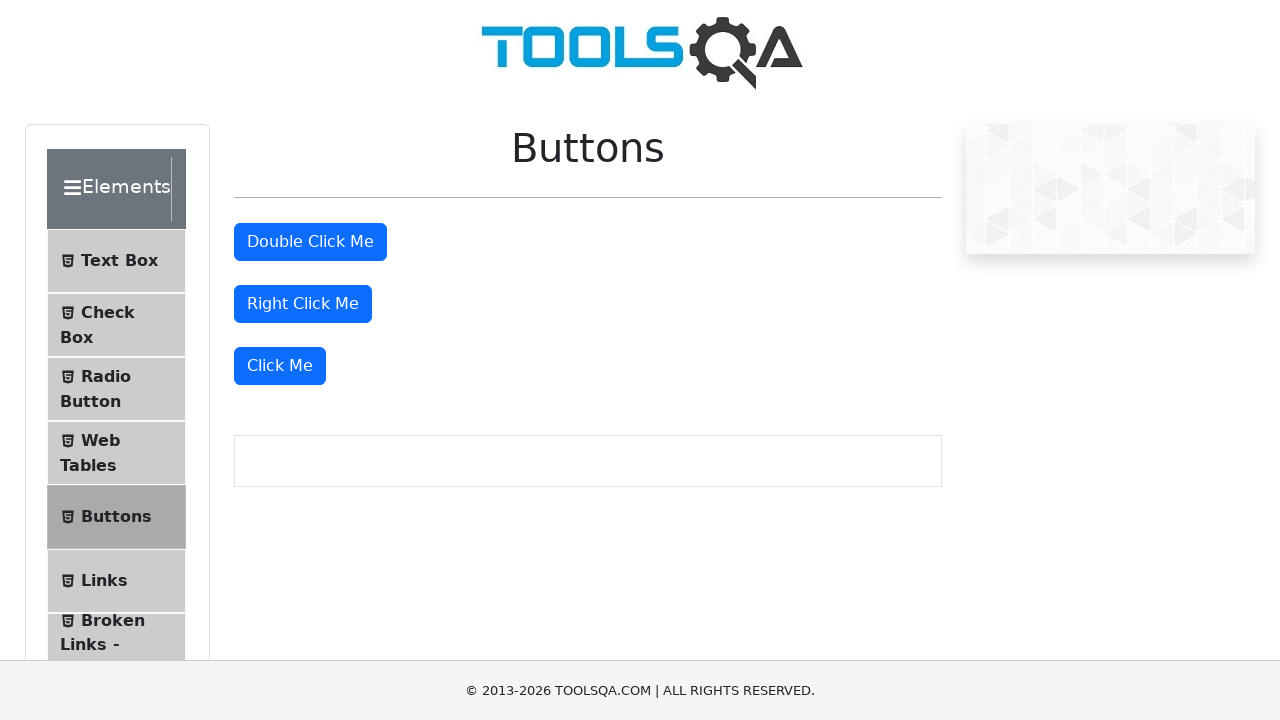

Performed double-click on the double-click button at (310, 242) on #doubleClickBtn
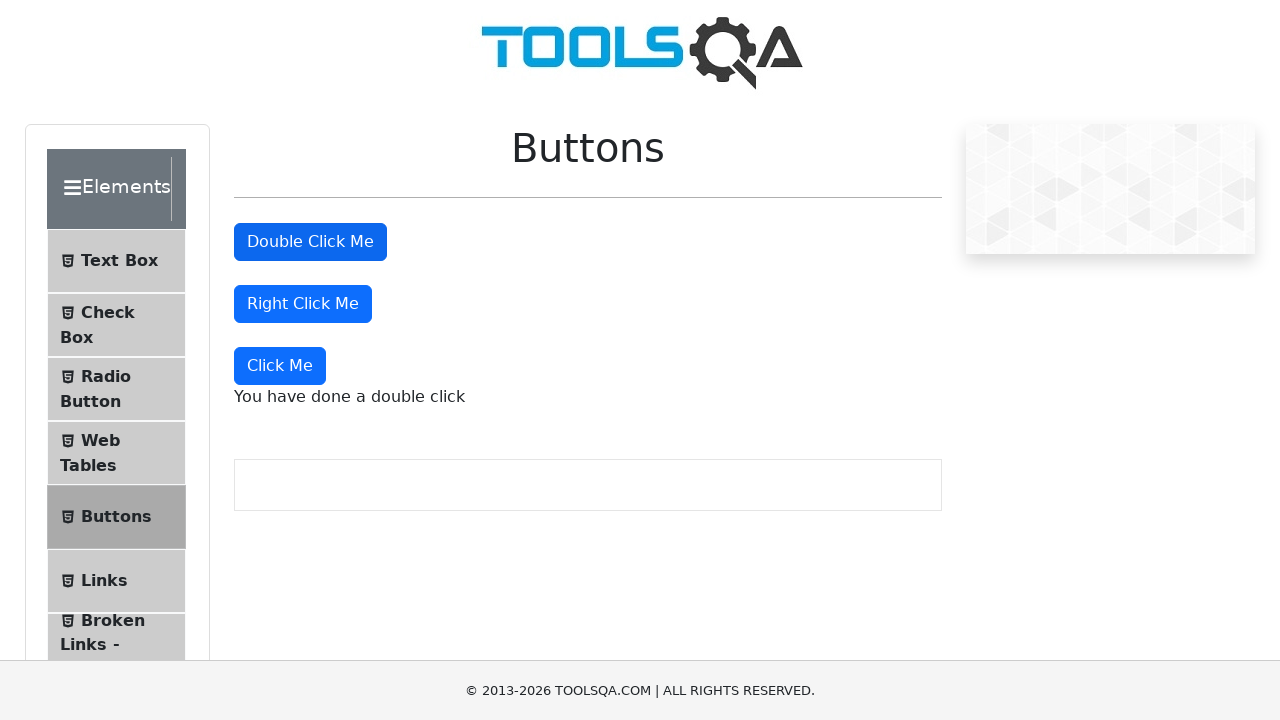

Double-click success message appeared
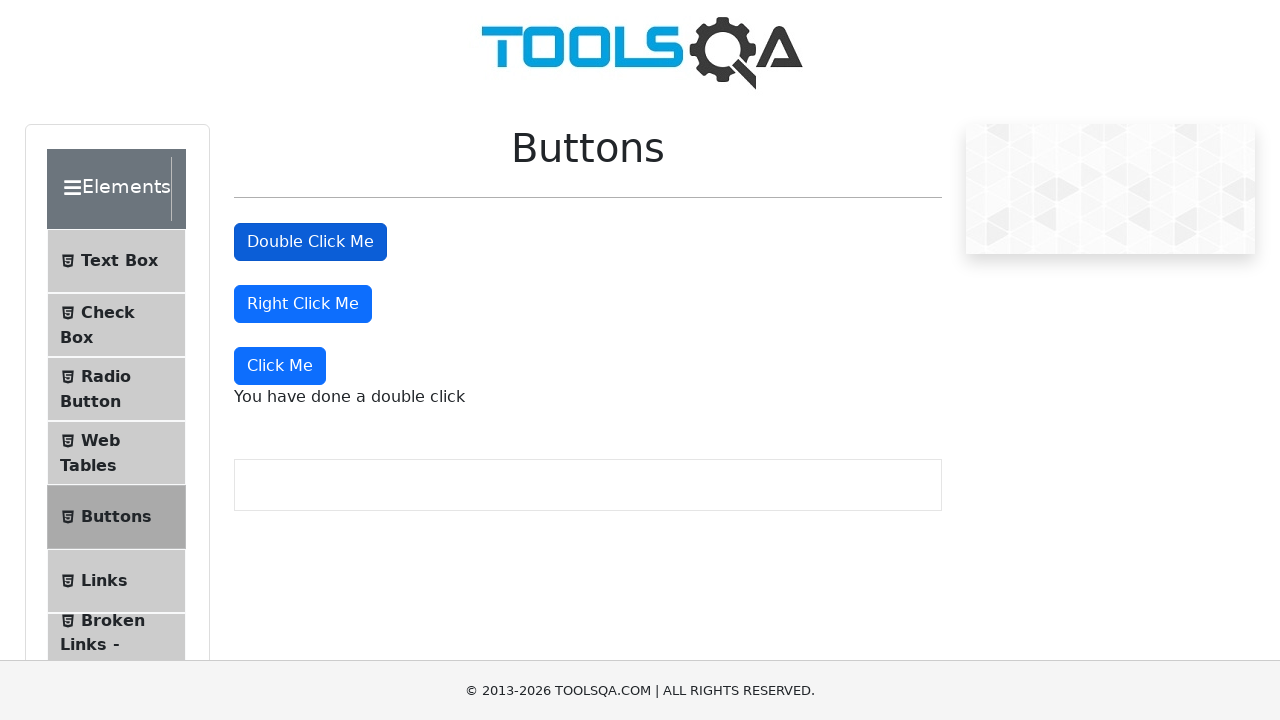

Located the right-click button element
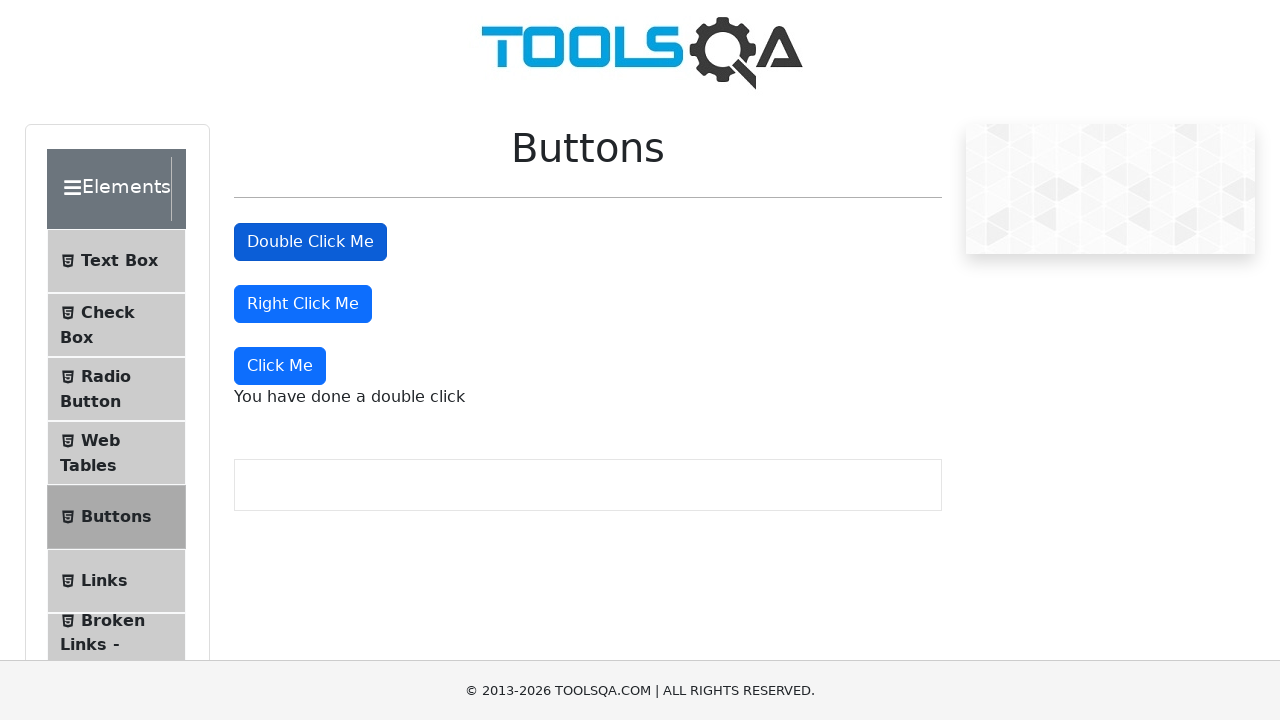

Scrolled right-click button into view
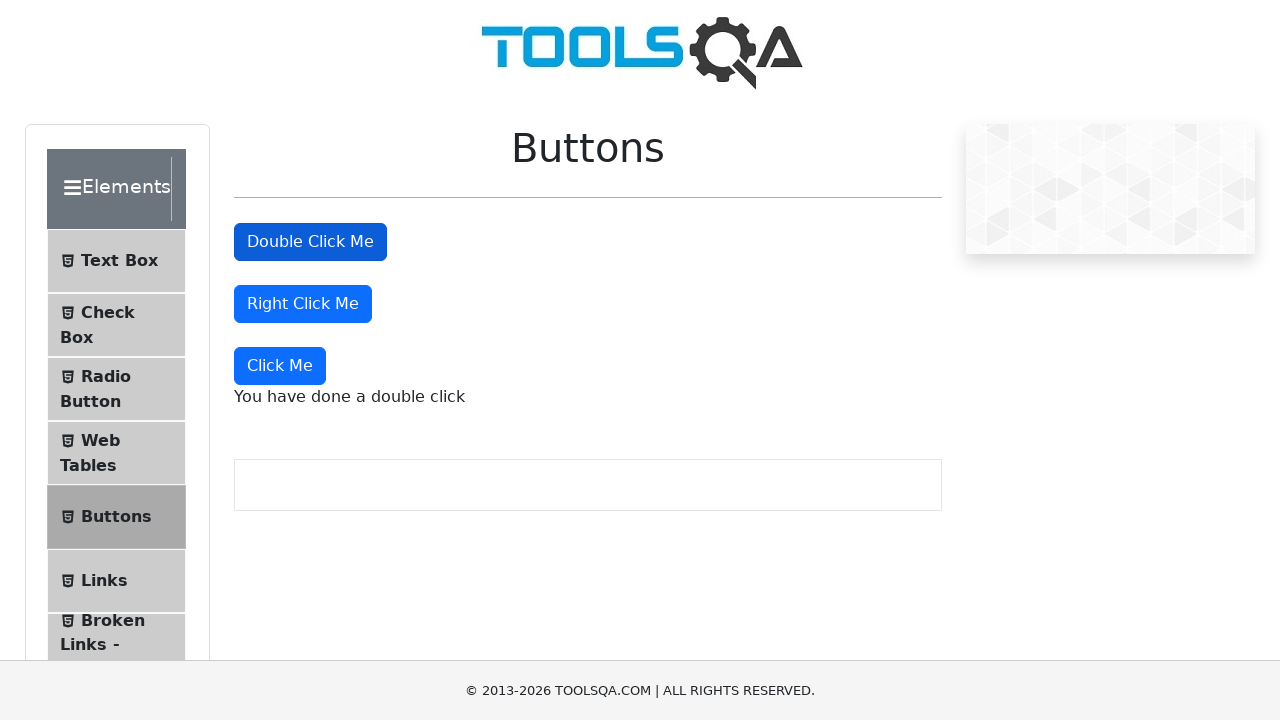

Performed right-click (context click) on the right-click button at (303, 304) on #rightClickBtn
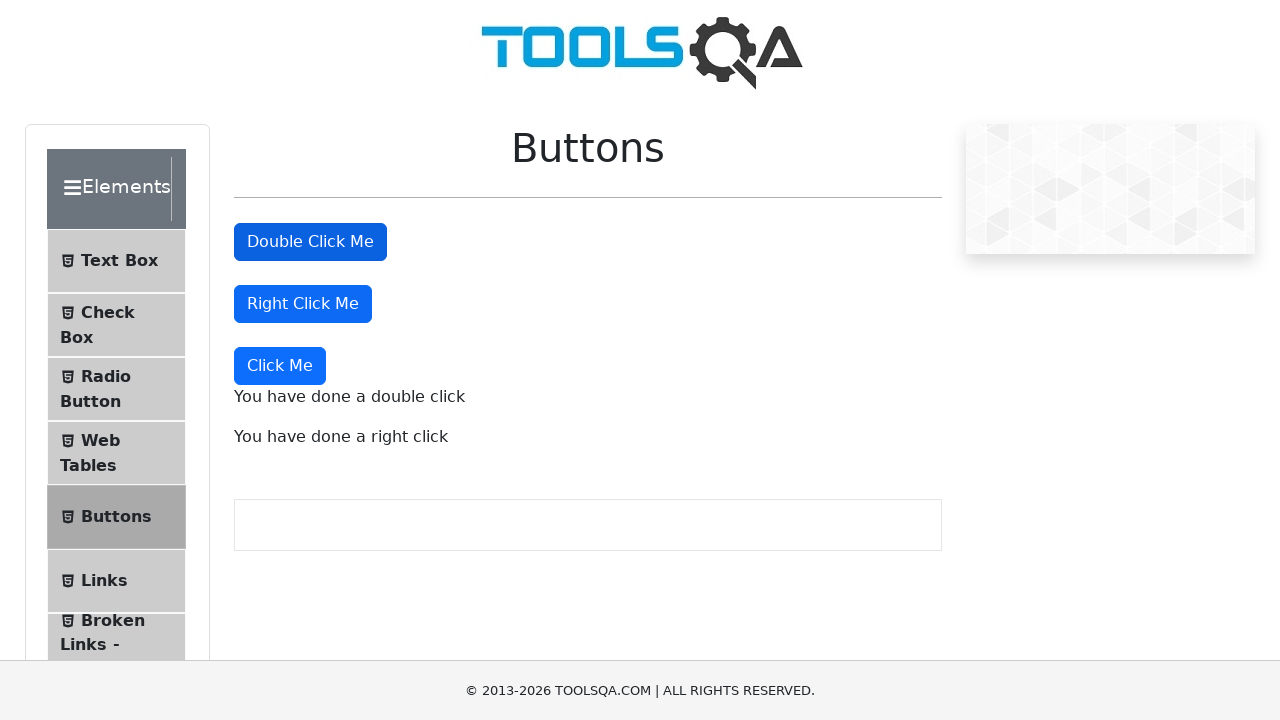

Right-click success message appeared
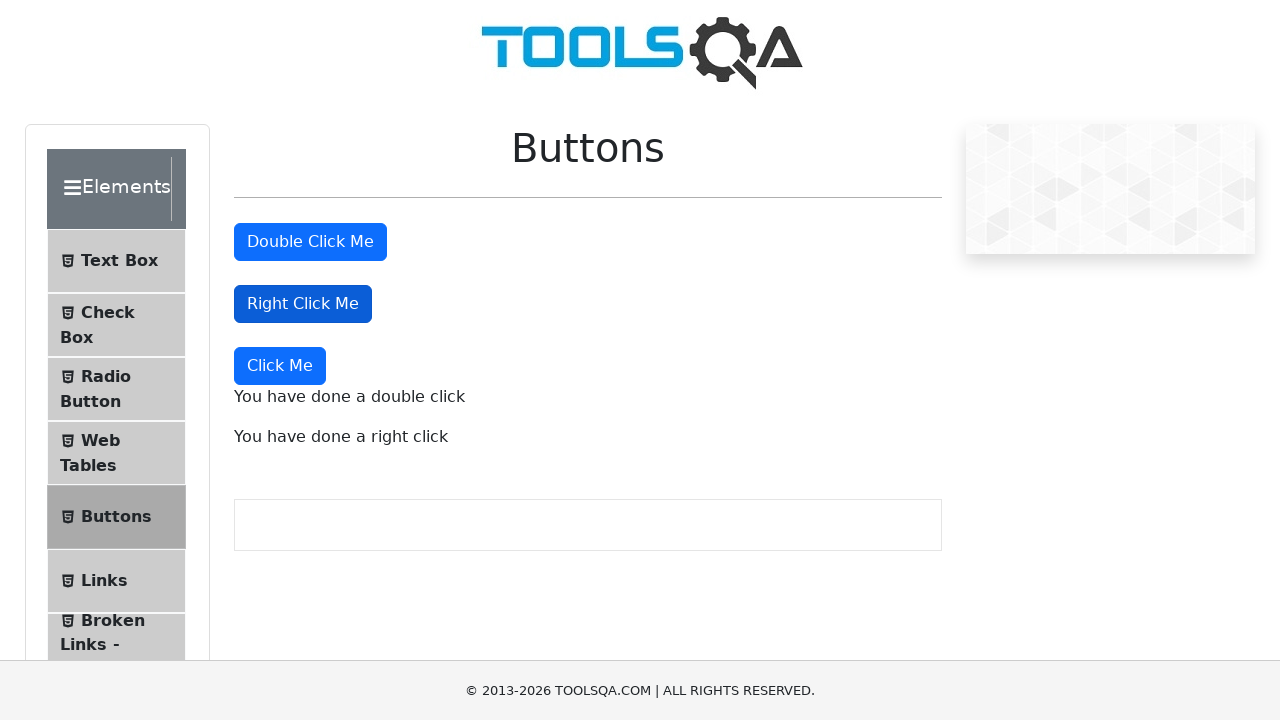

Located the Click Me button element
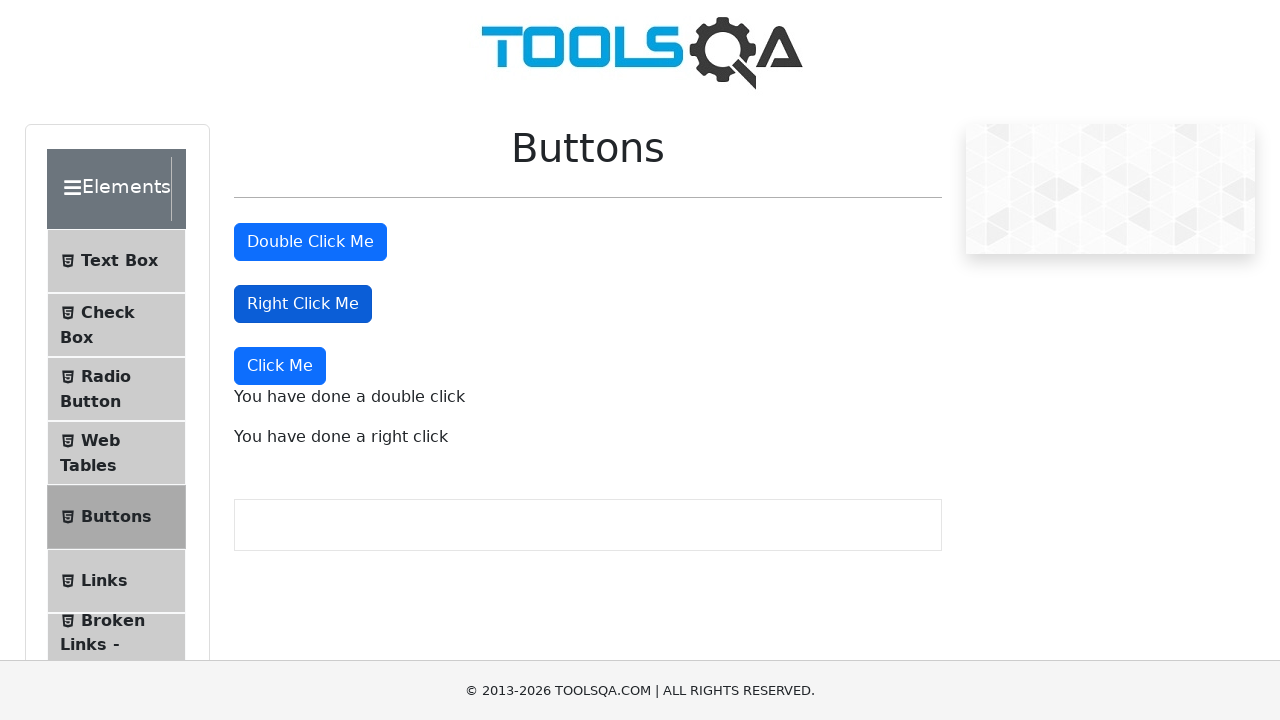

Scrolled Click Me button into view
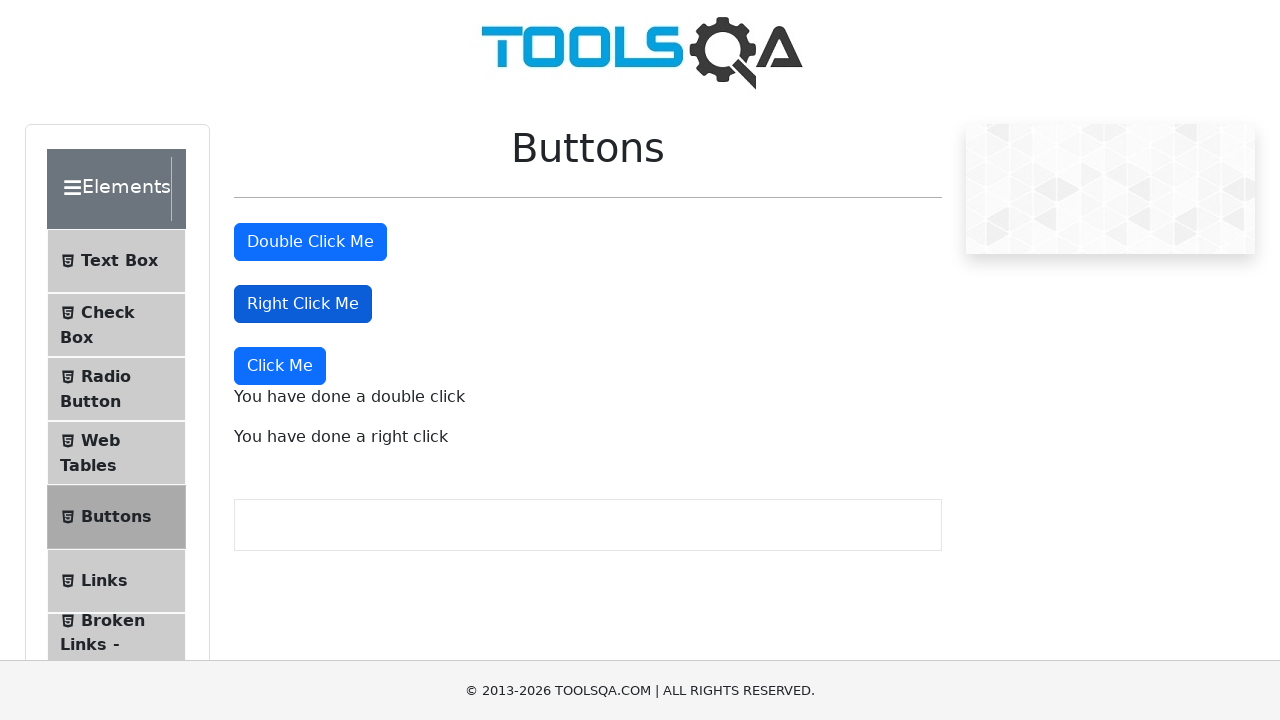

Performed standard click on the Click Me button at (280, 366) on xpath=//*[text()='Click Me']
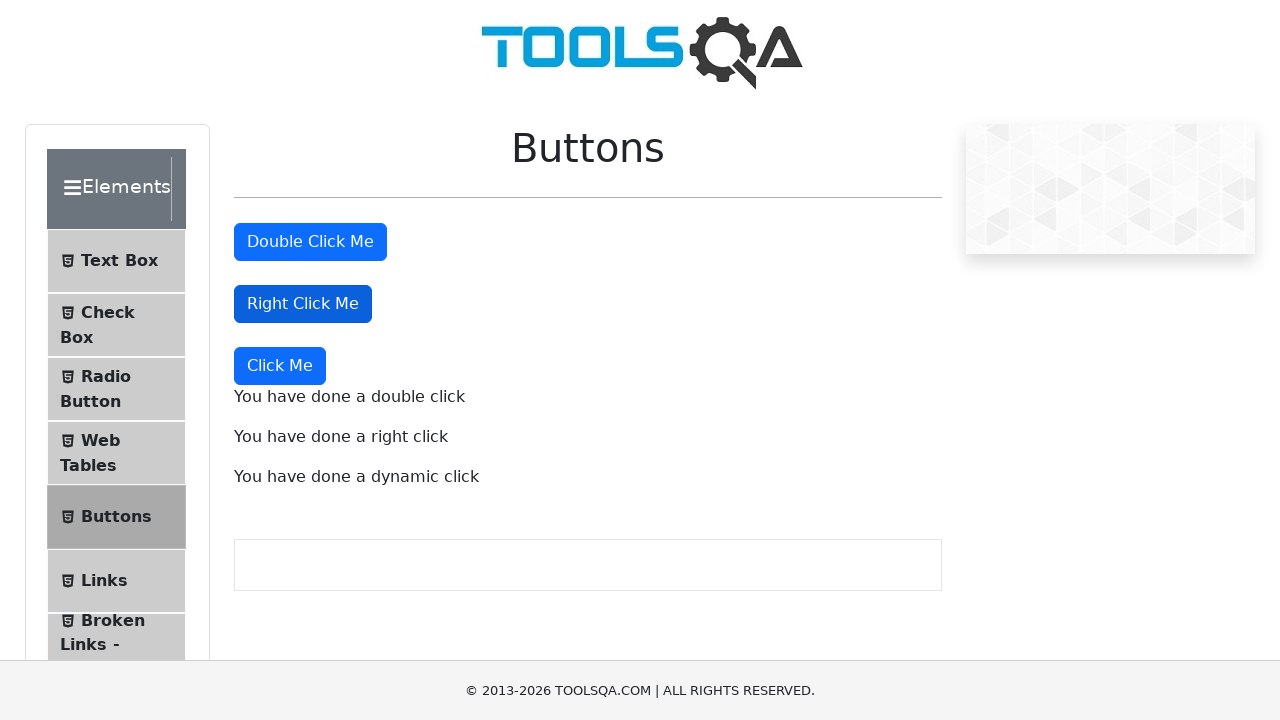

Standard click success message appeared
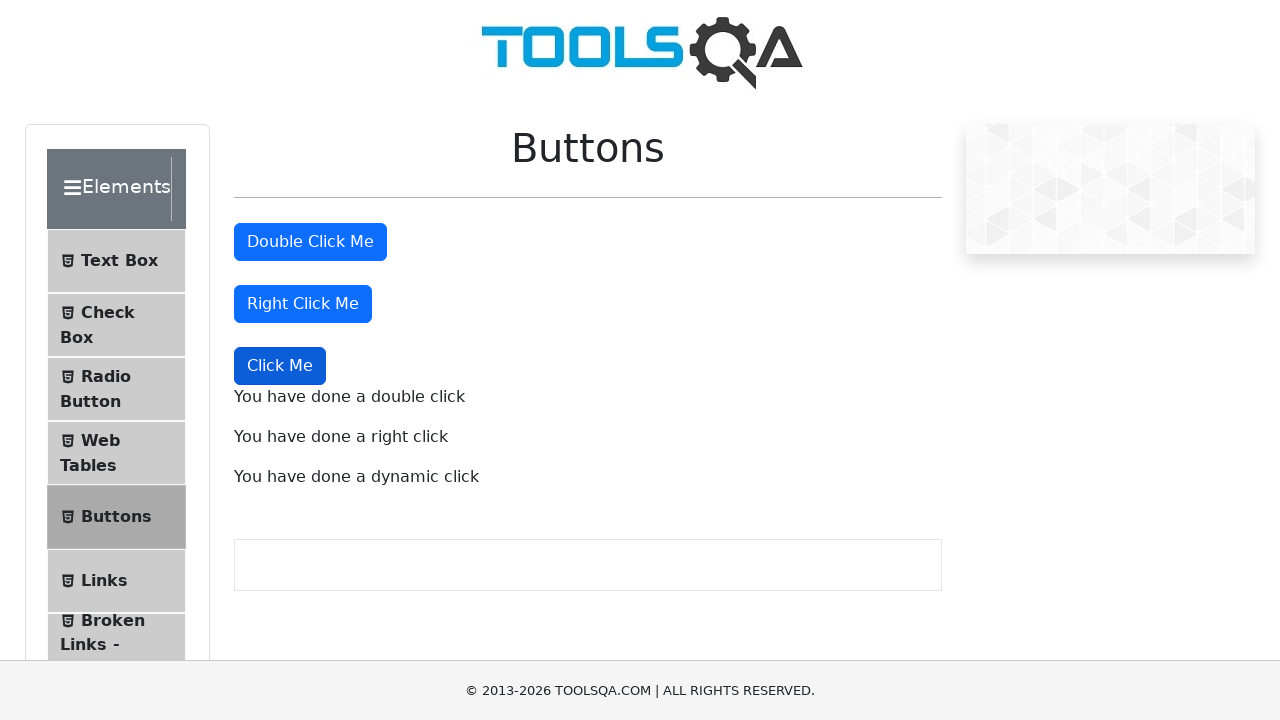

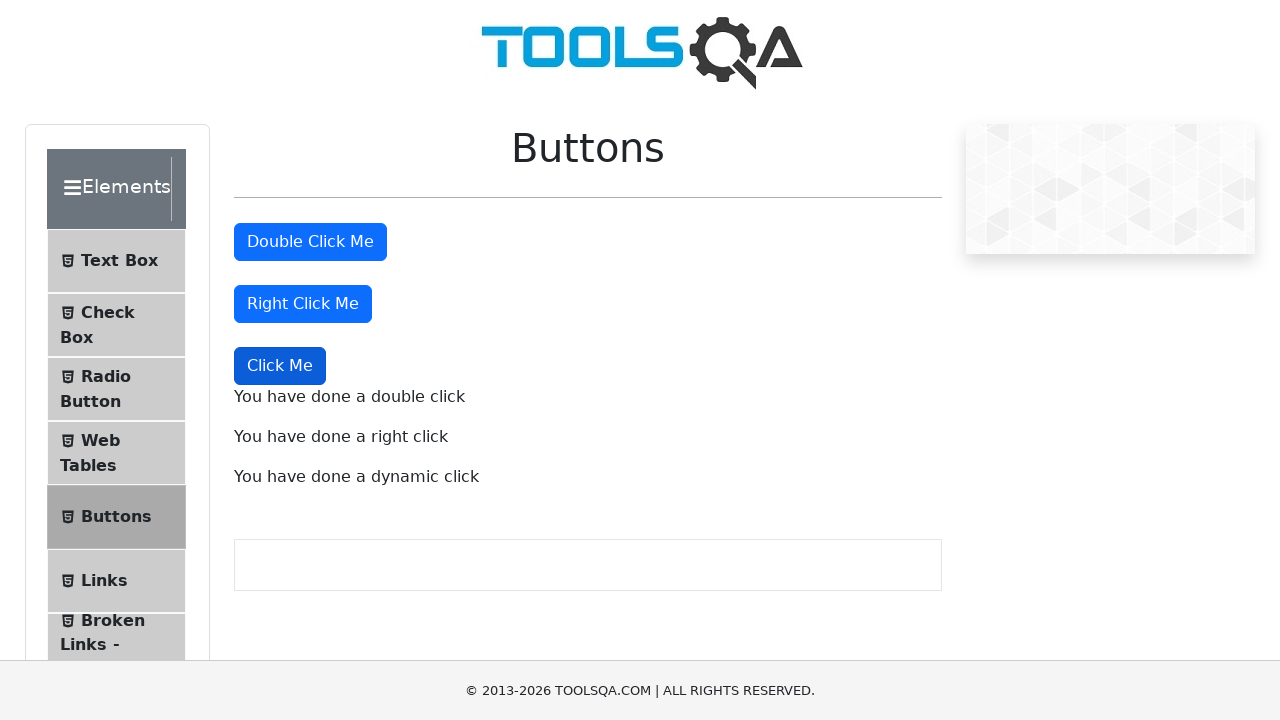